Tests browser navigation functions including navigating to URLs, going back, forward, and refreshing the page.

Starting URL: https://bonigarcia.dev/selenium-webdriver-java/web-form.html

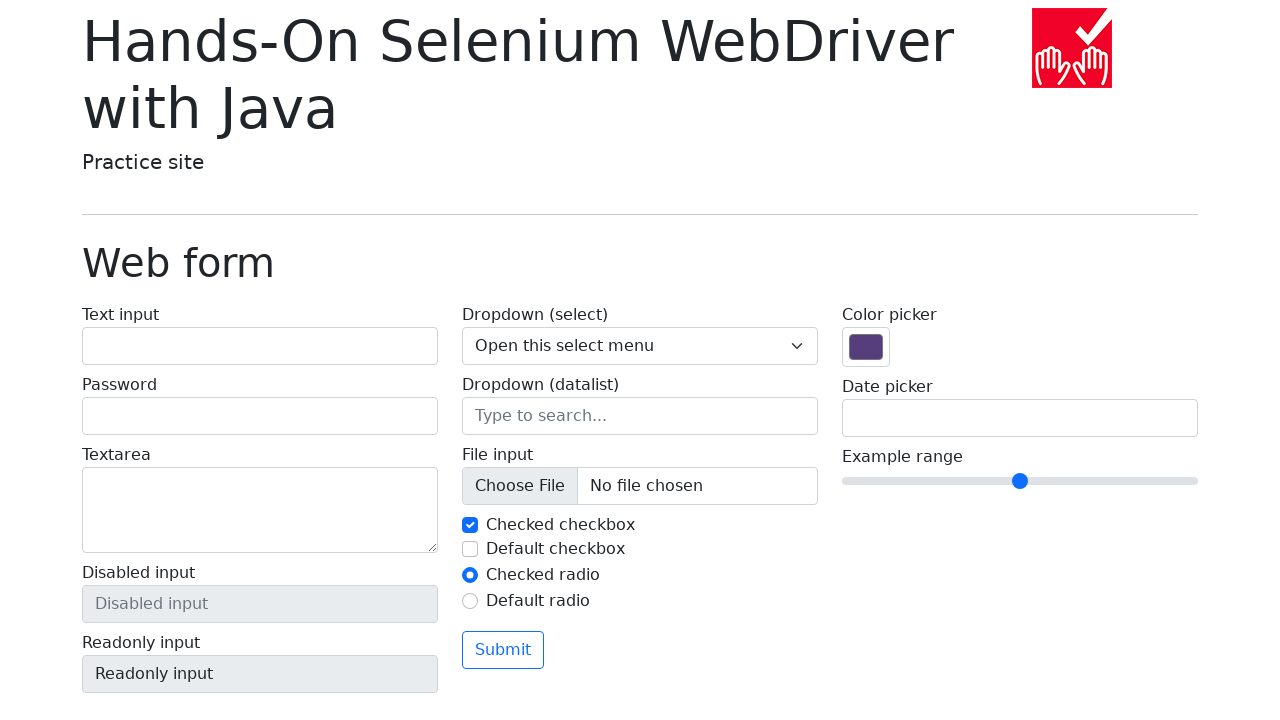

Navigated to initial web form page
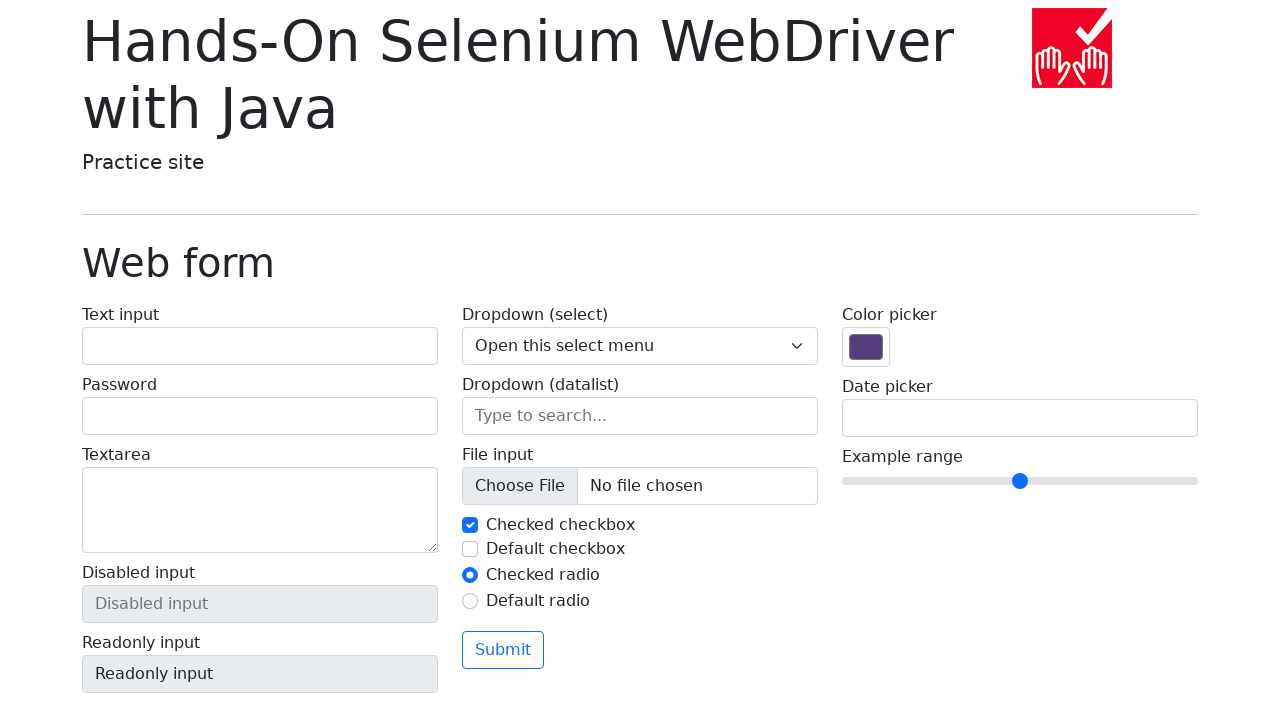

Navigated to ecommerce playground home page
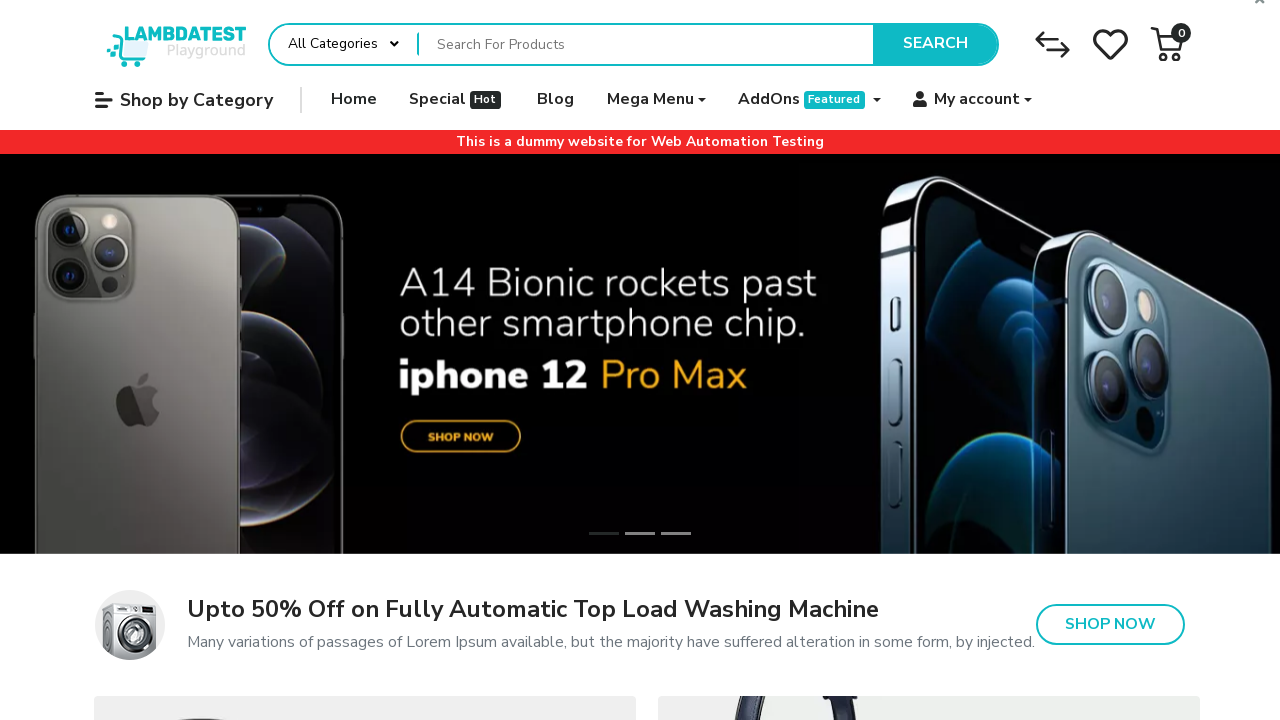

Navigated back to previous page
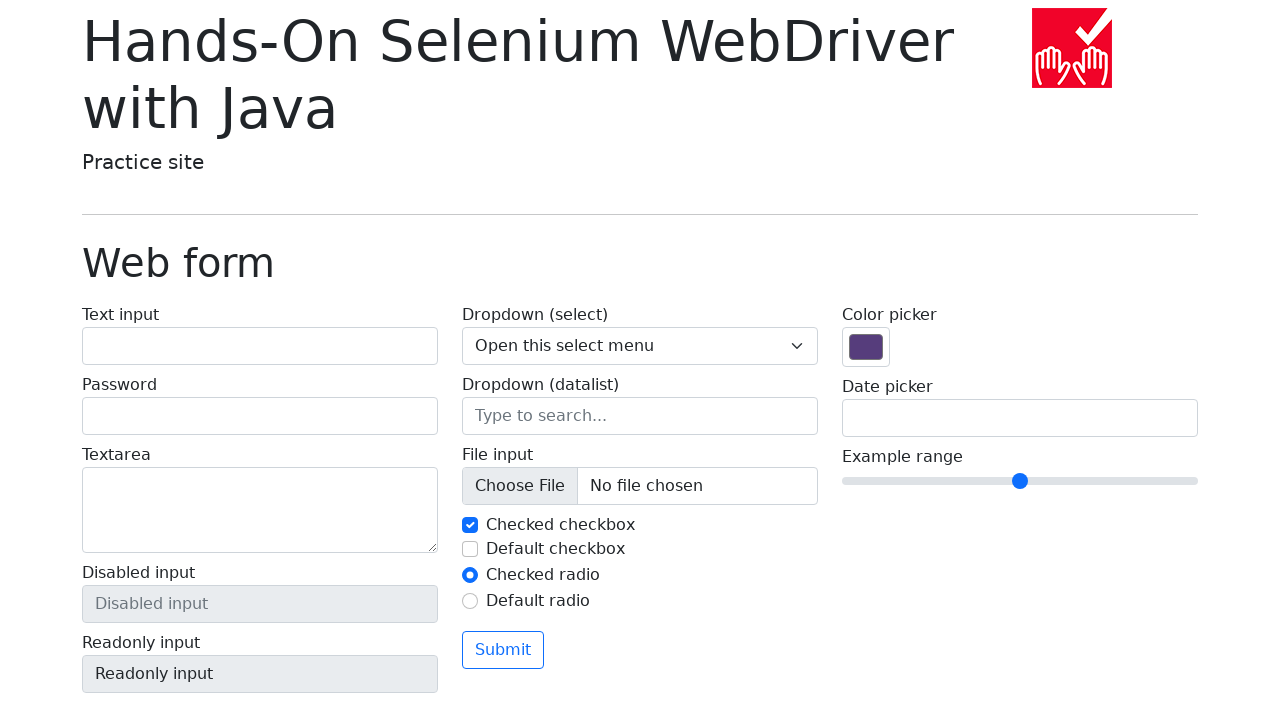

Navigated forward to next page
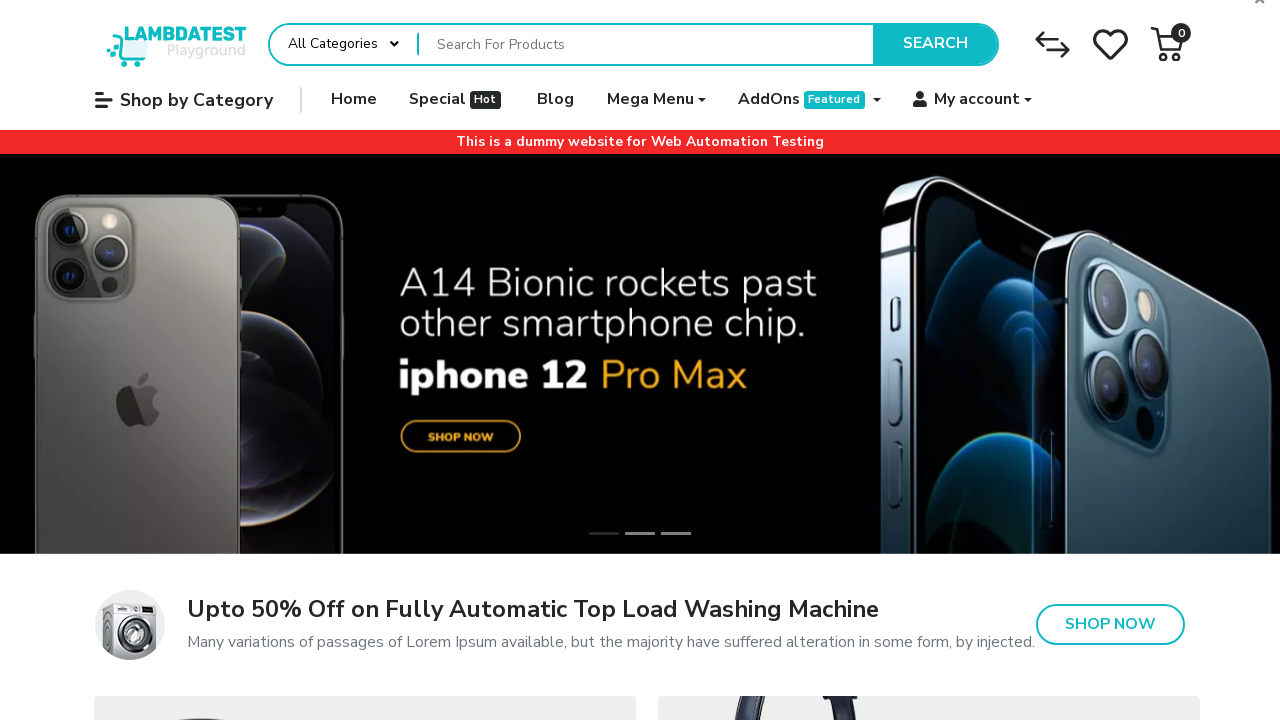

Refreshed the current page
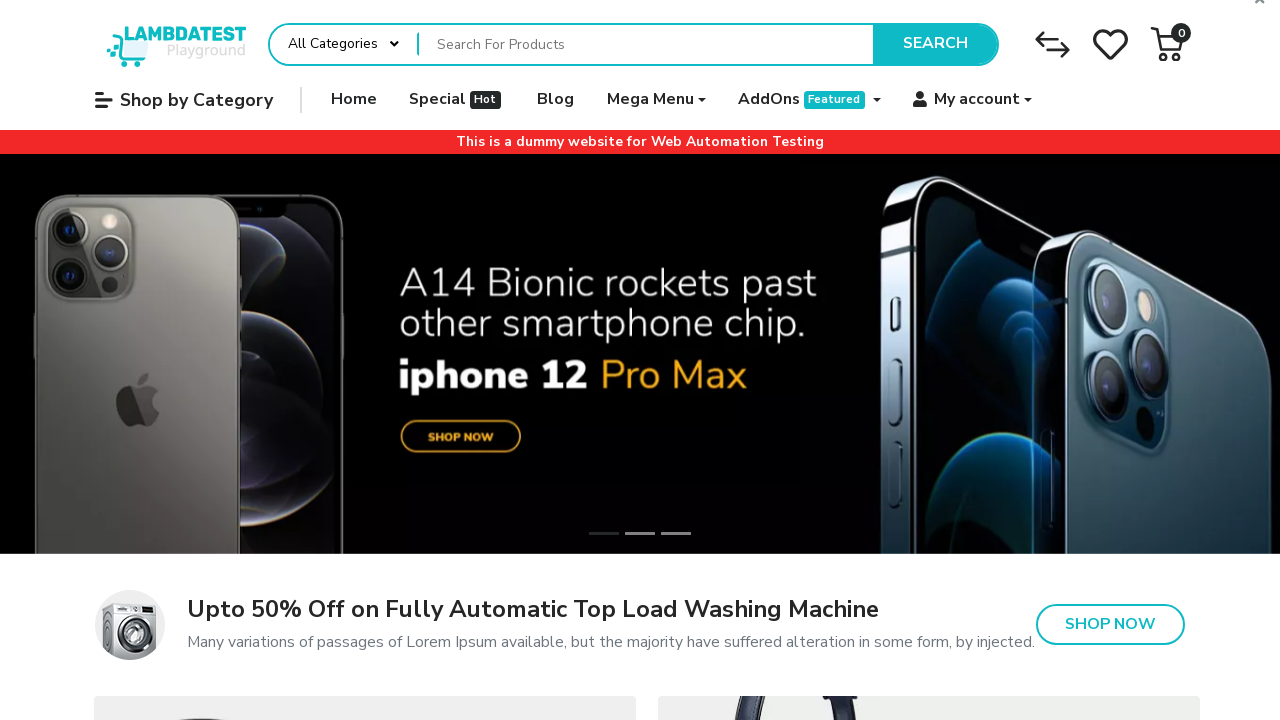

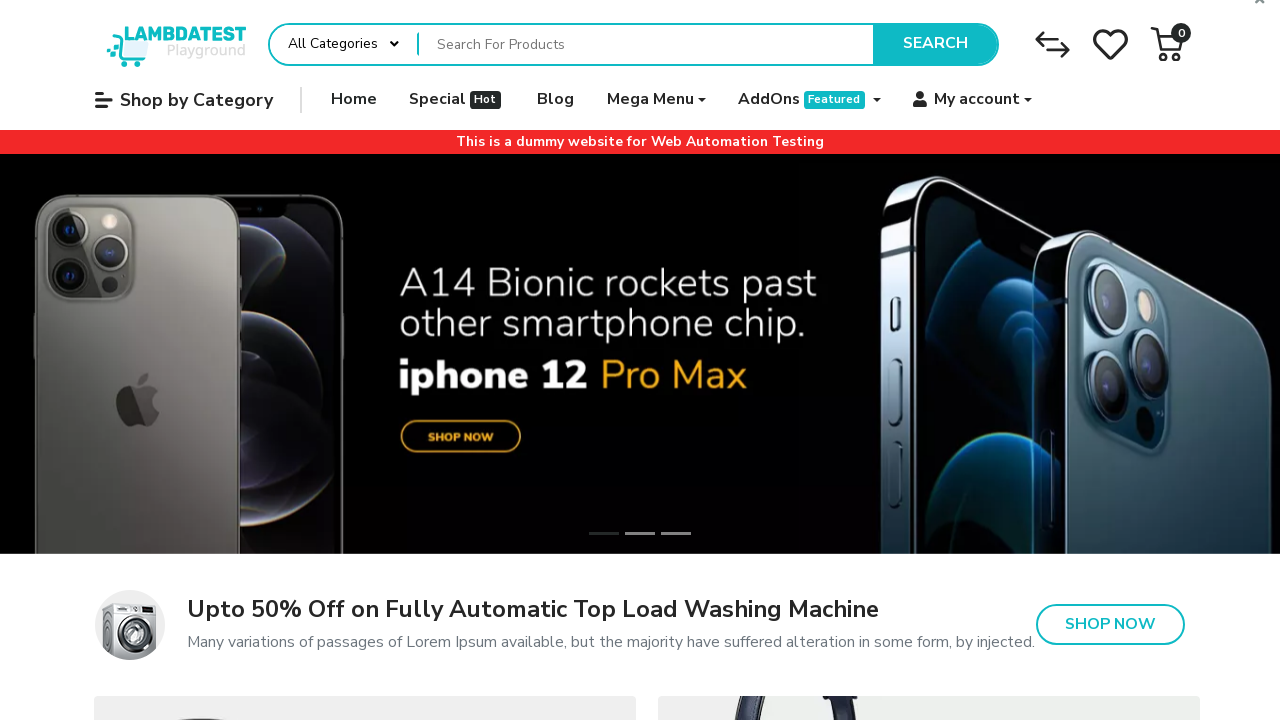